Tests basic browser navigation functionality including navigating to a page, going back, forward, refreshing, and navigating to a different URL (Apple website).

Starting URL: https://tesla.com

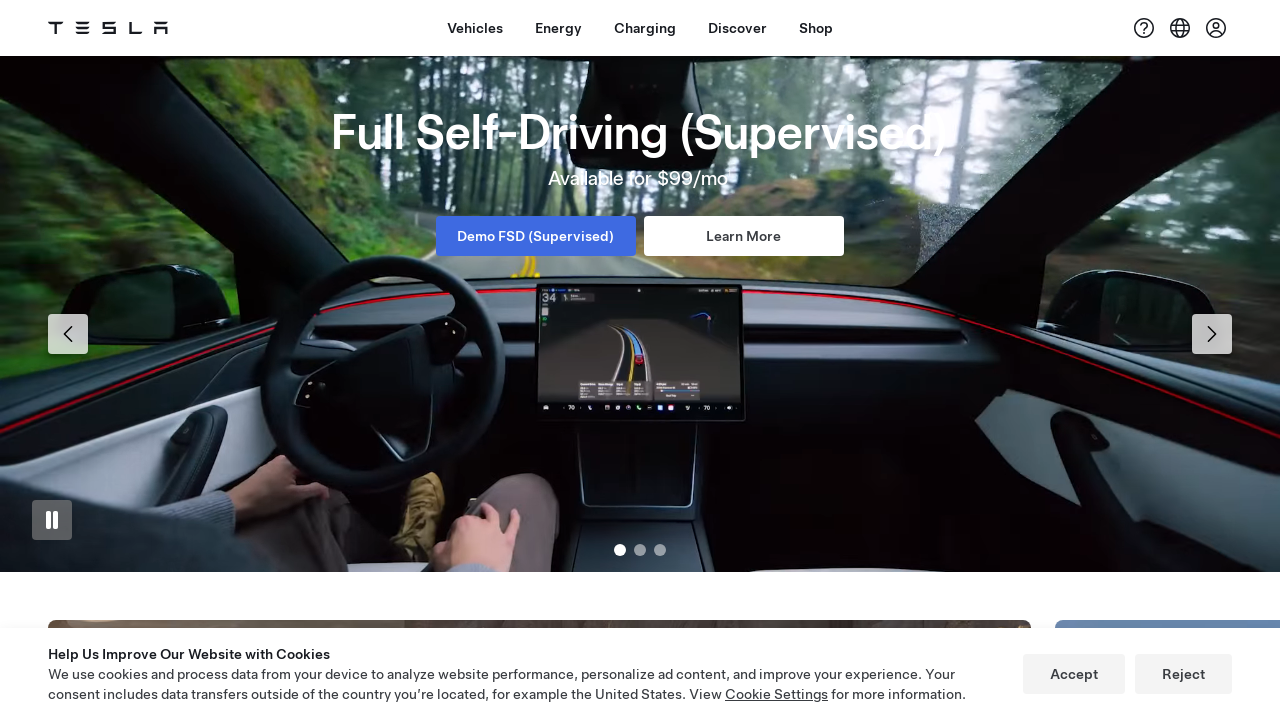

Retrieved page title from Tesla website
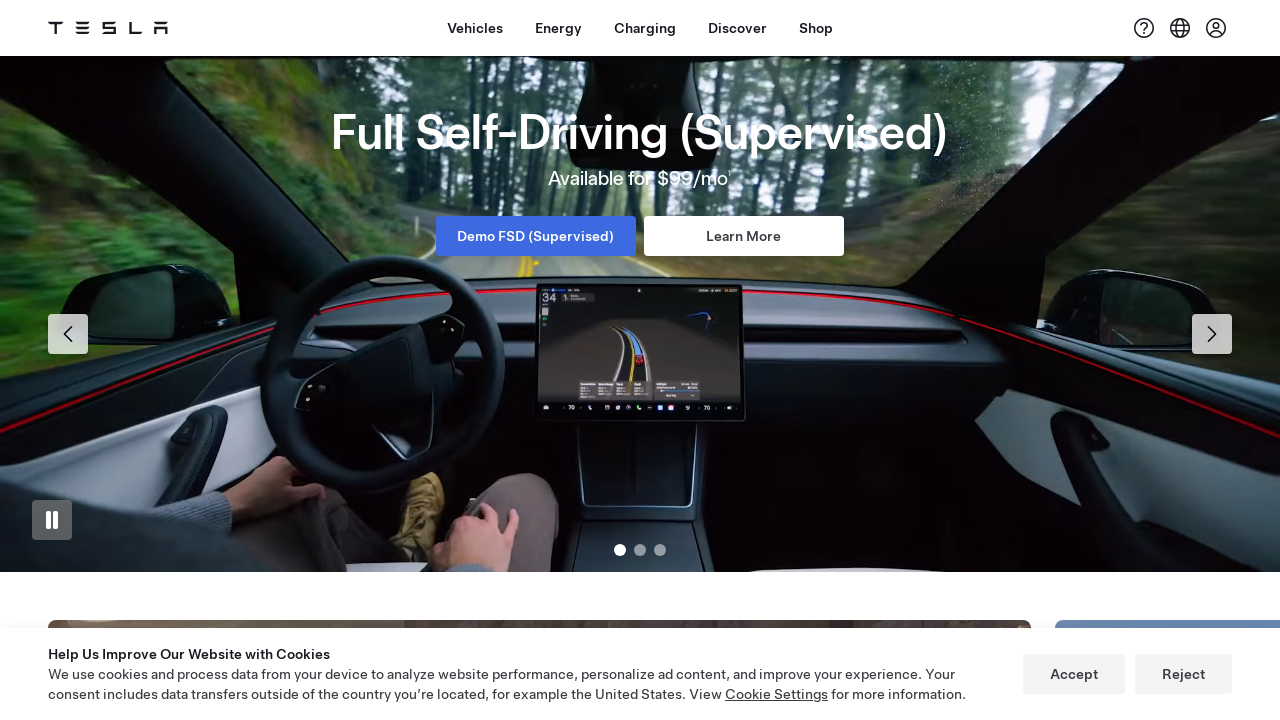

Navigated back in browser history
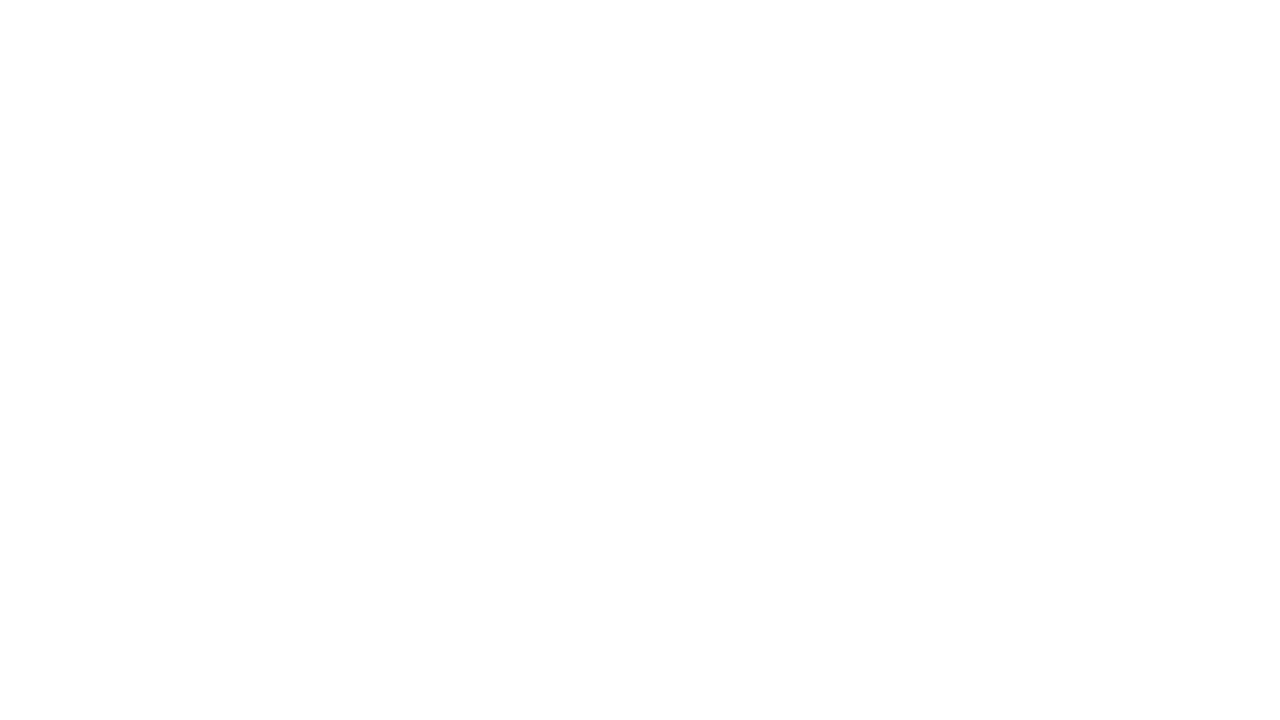

Navigated forward in browser history
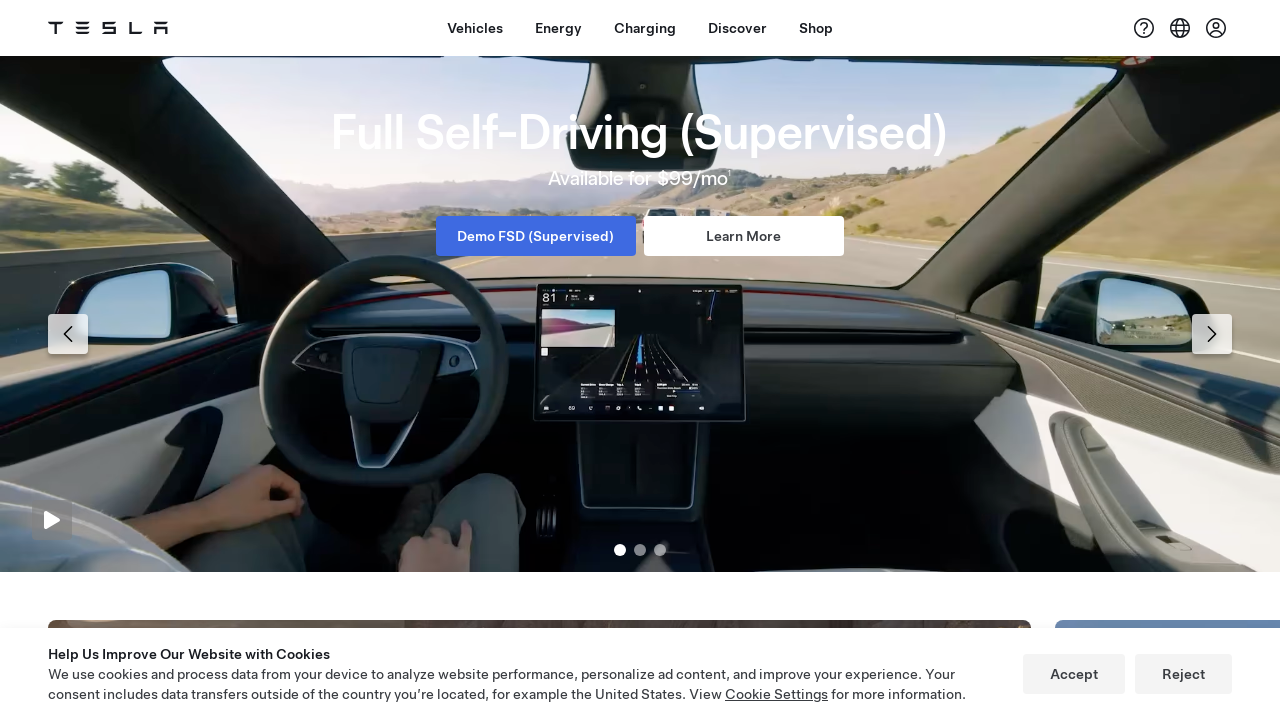

Refreshed the current page
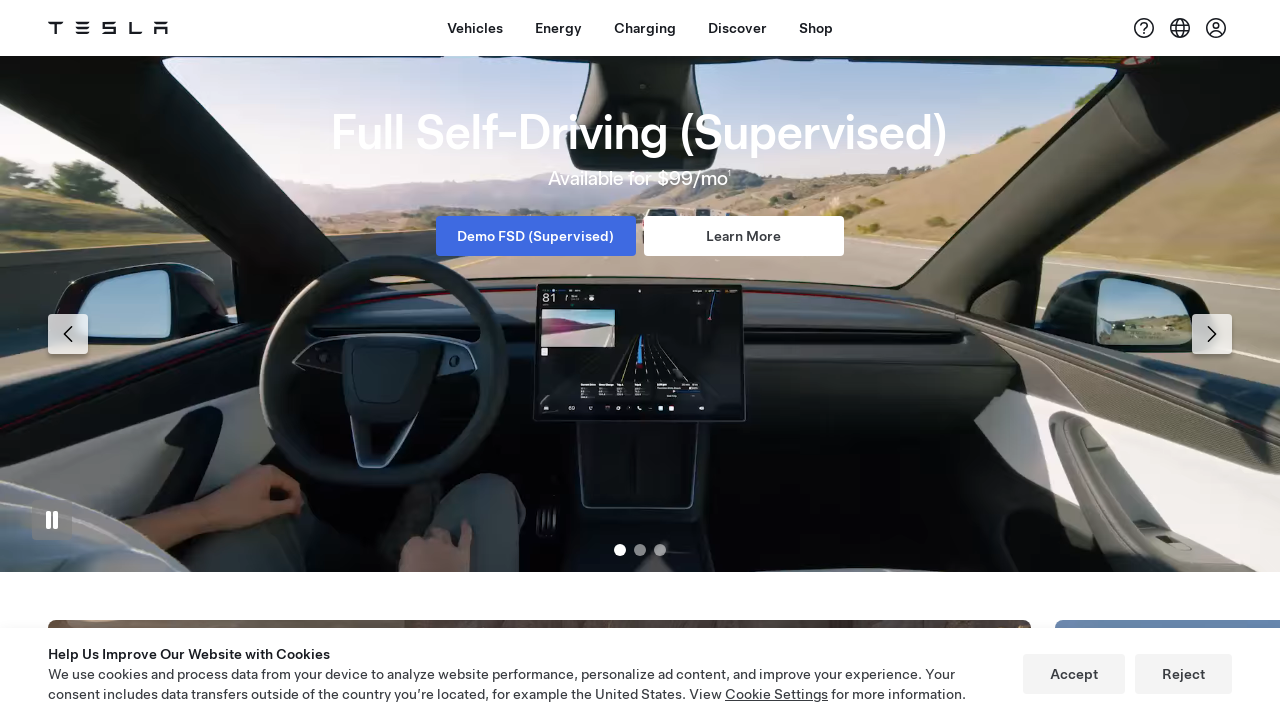

Navigated to Apple website
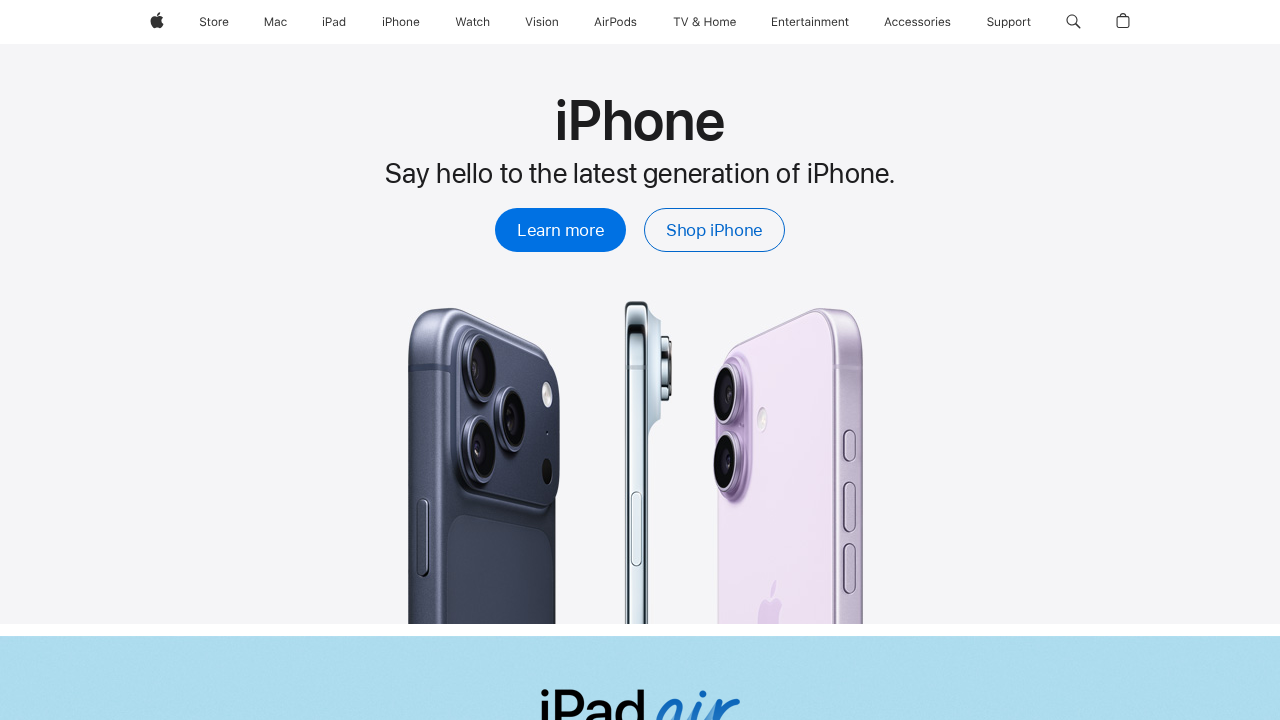

Retrieved page title from Apple website
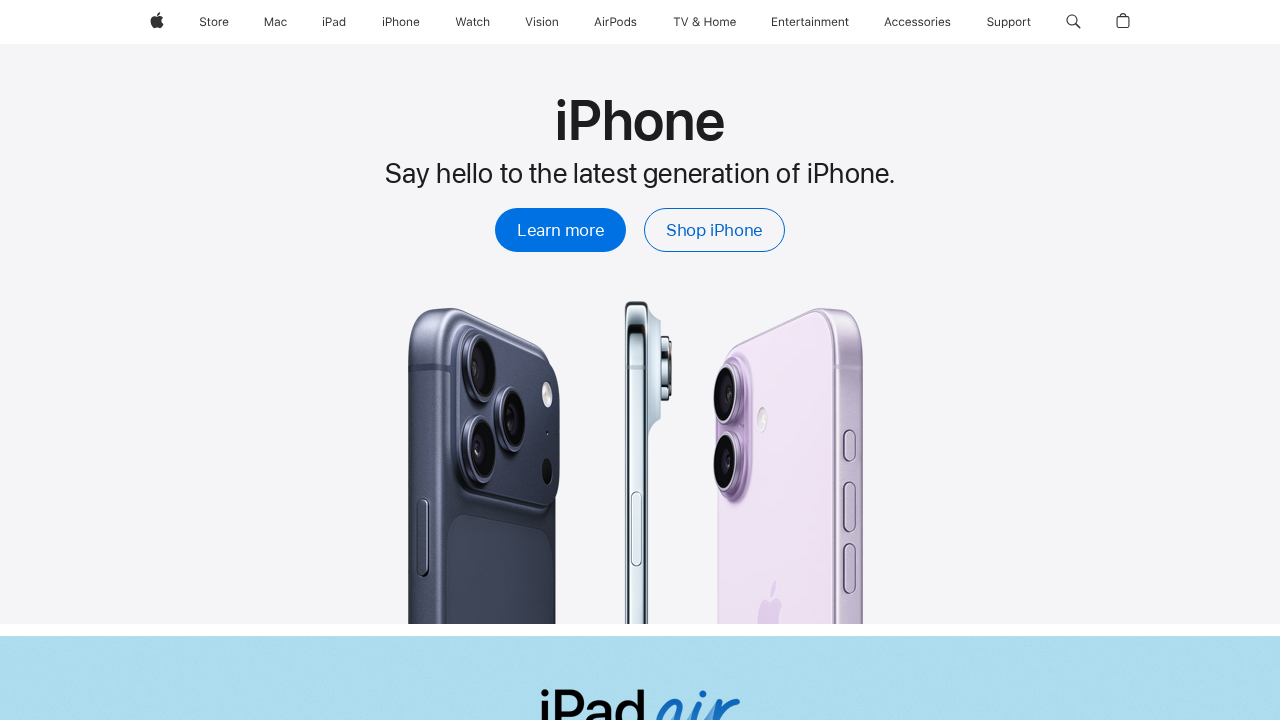

Retrieved current URL from Apple website
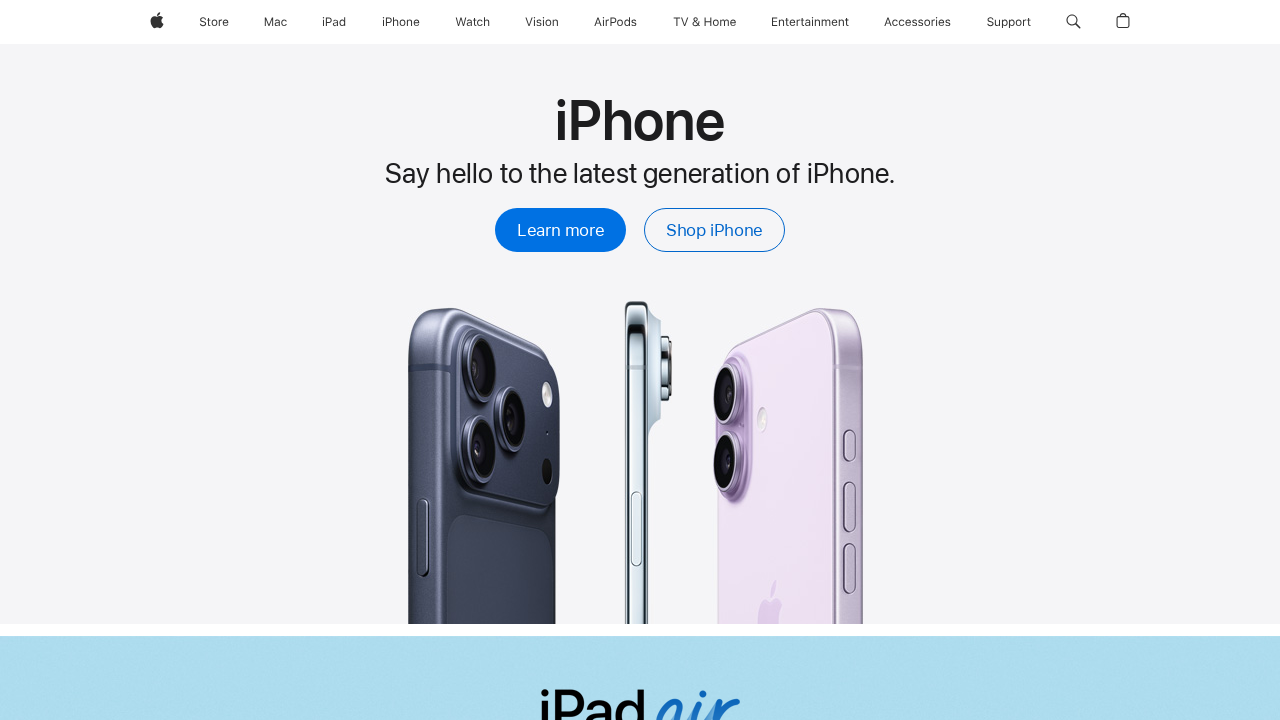

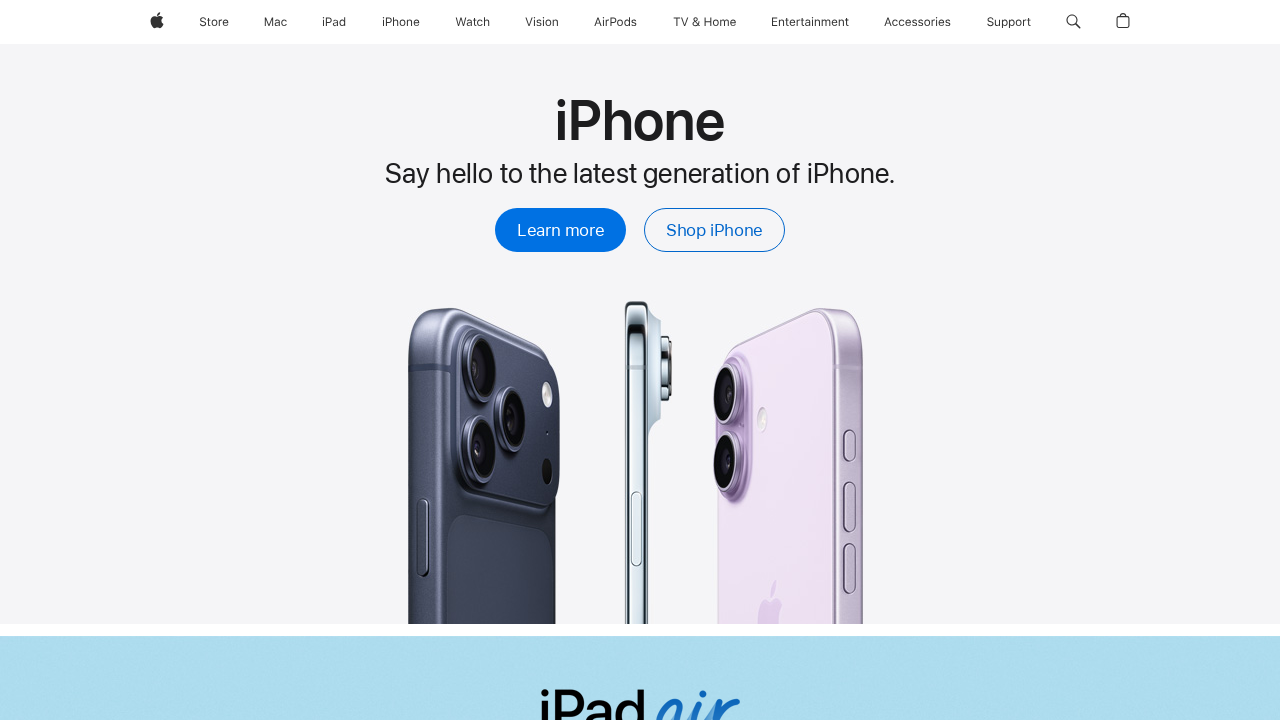